Tests marking individual todo items as complete by checking their checkboxes.

Starting URL: https://demo.playwright.dev/todomvc

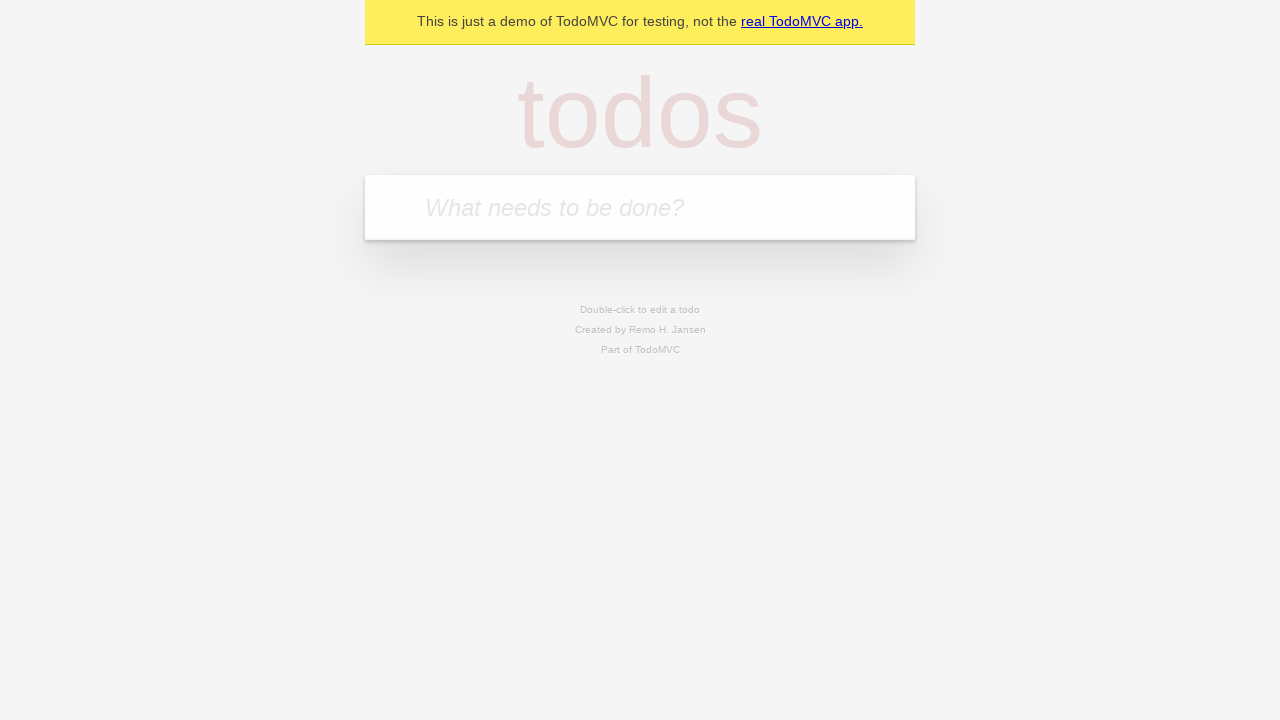

Filled input field with 'buy some cheese' on internal:attr=[placeholder="What needs to be done?"i]
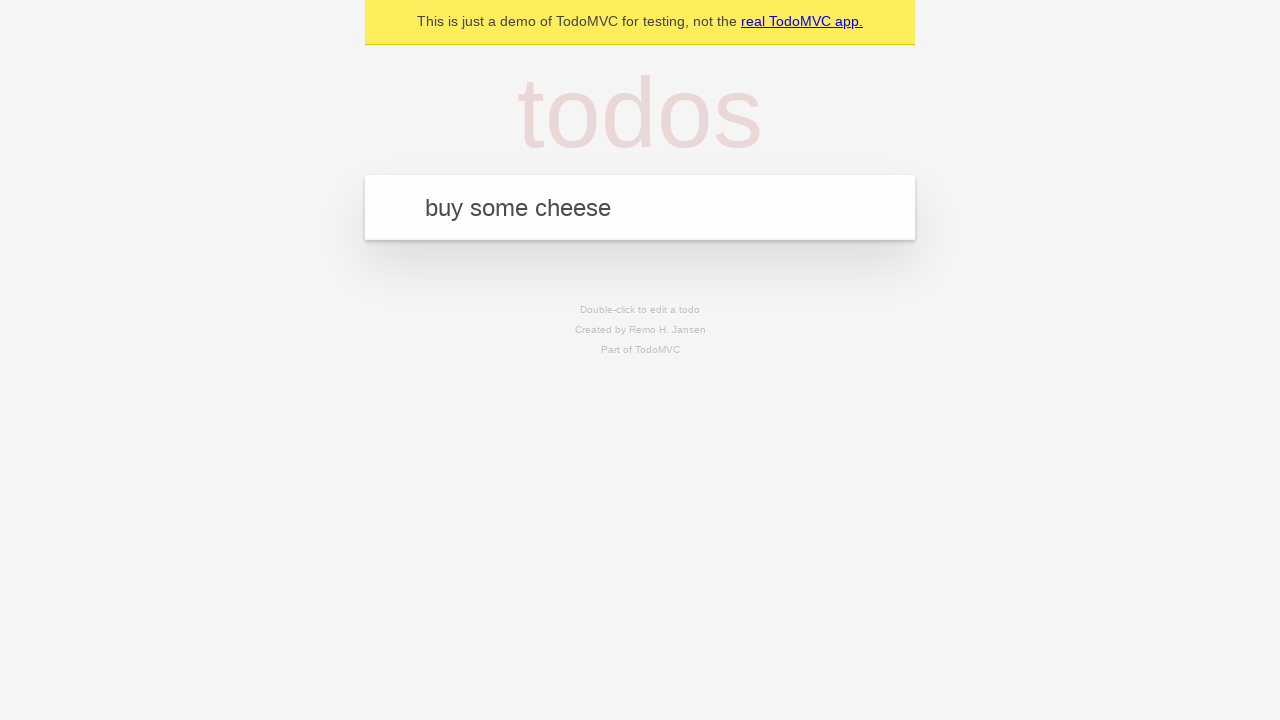

Pressed Enter to create first todo item on internal:attr=[placeholder="What needs to be done?"i]
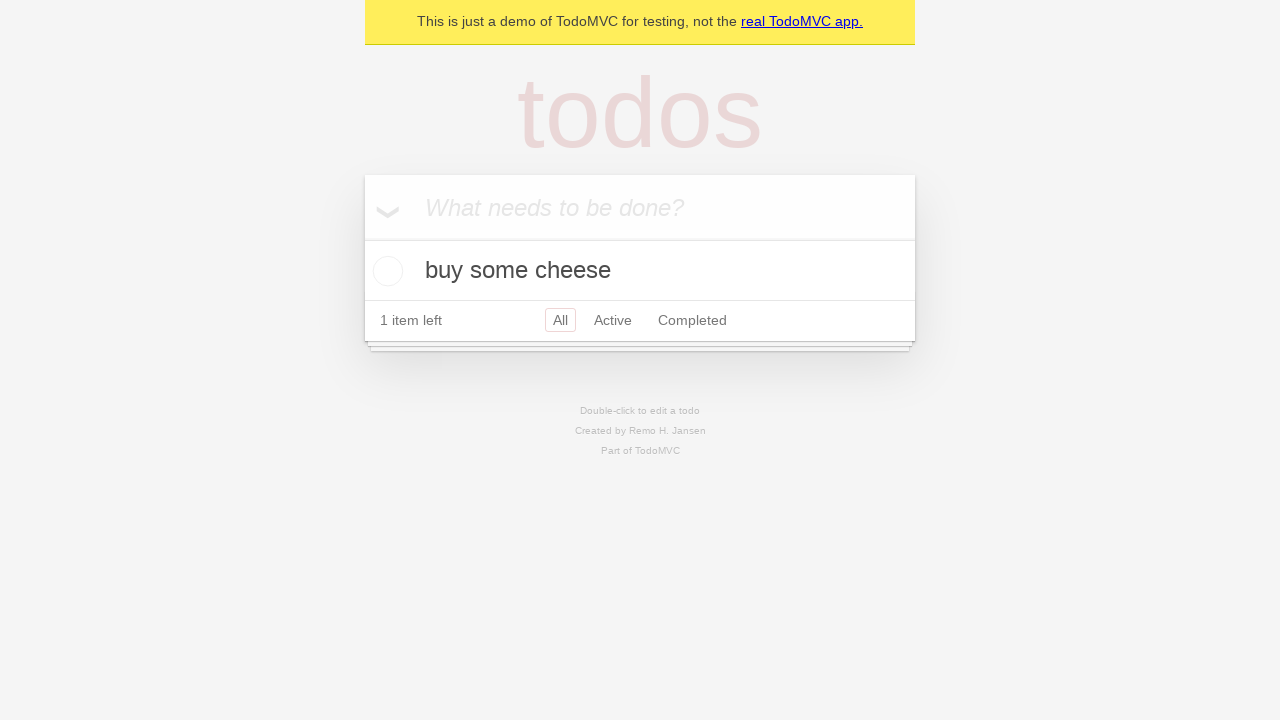

Filled input field with 'feed the cat' on internal:attr=[placeholder="What needs to be done?"i]
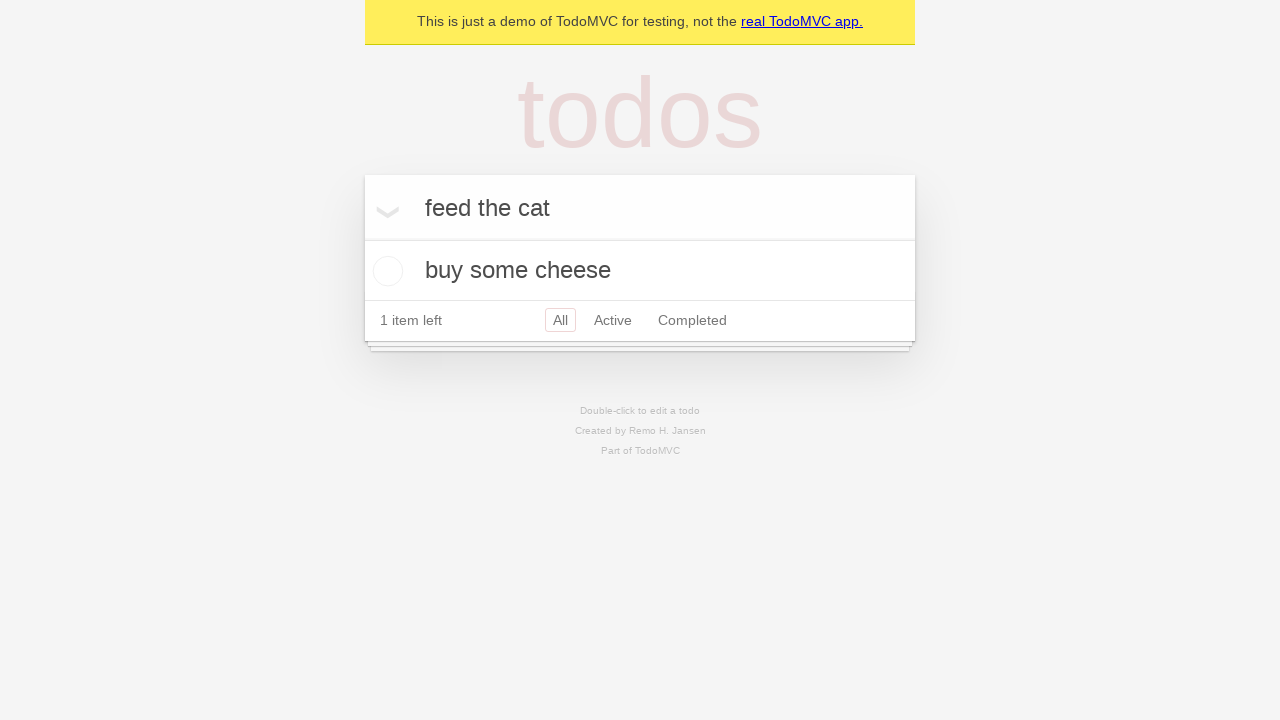

Pressed Enter to create second todo item on internal:attr=[placeholder="What needs to be done?"i]
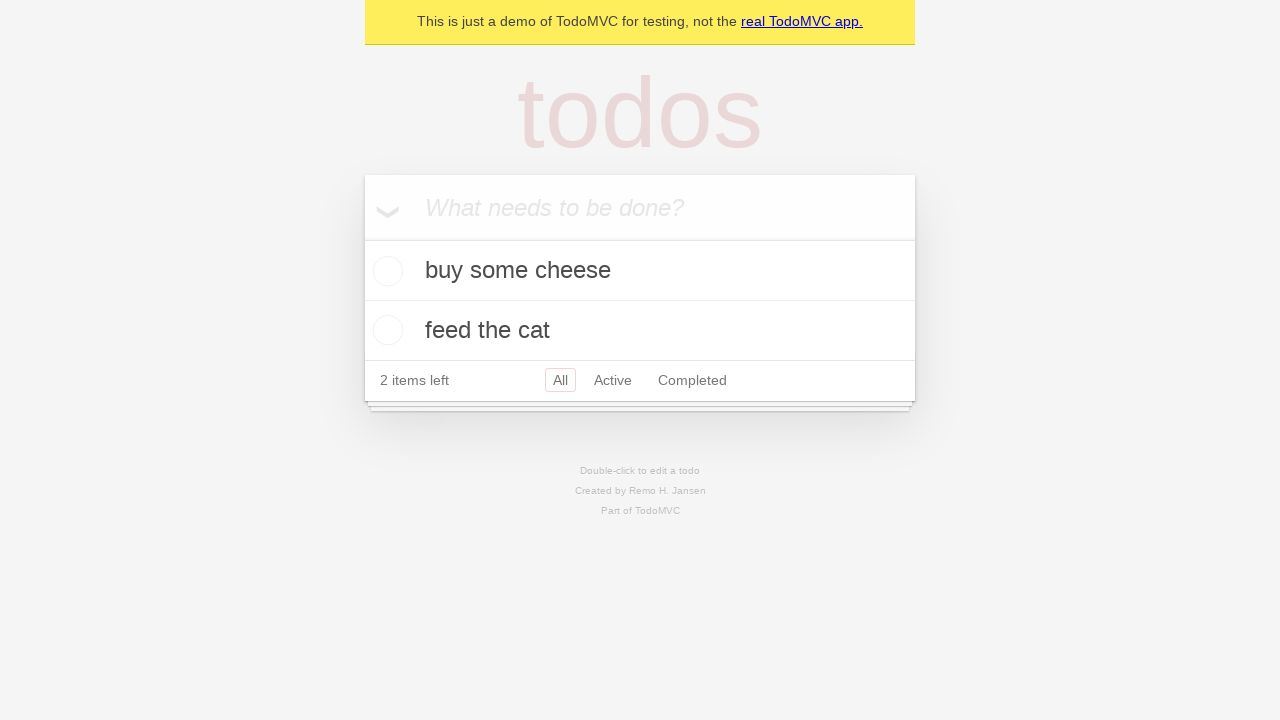

Checked checkbox for first todo item 'buy some cheese' at (385, 271) on internal:testid=[data-testid="todo-item"s] >> nth=0 >> internal:role=checkbox
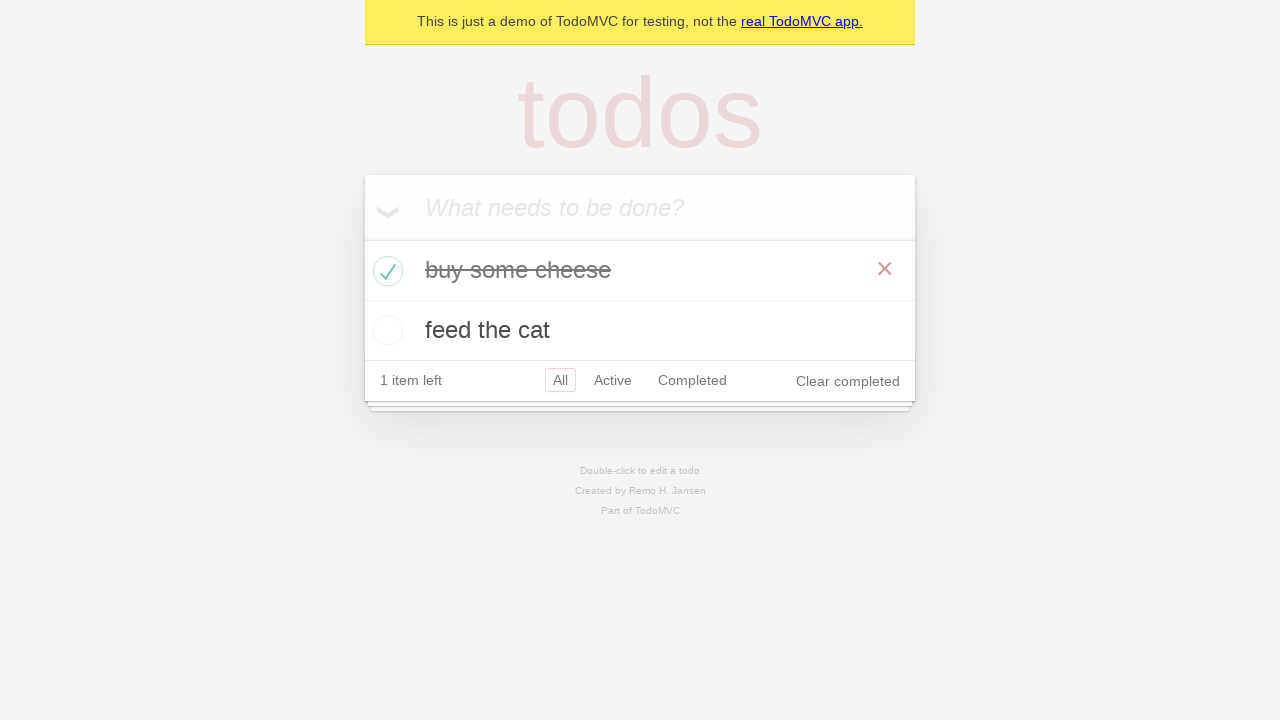

Checked checkbox for second todo item 'feed the cat' at (385, 330) on internal:testid=[data-testid="todo-item"s] >> nth=1 >> internal:role=checkbox
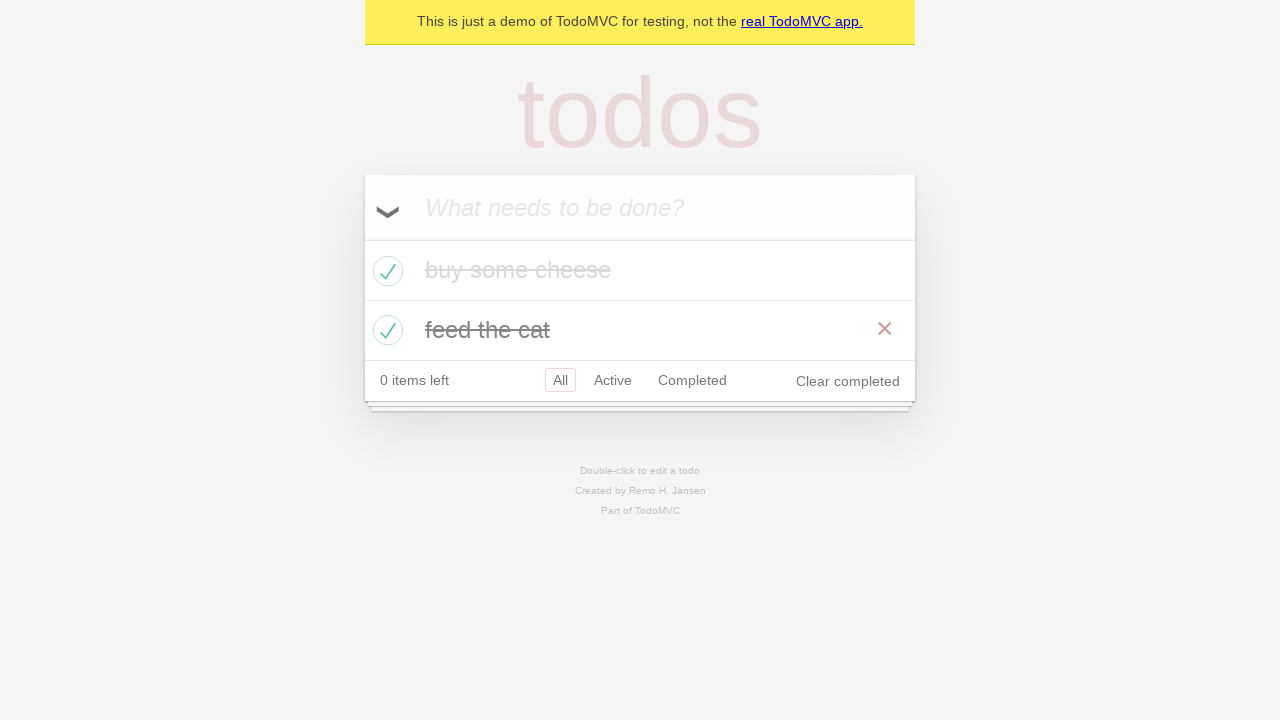

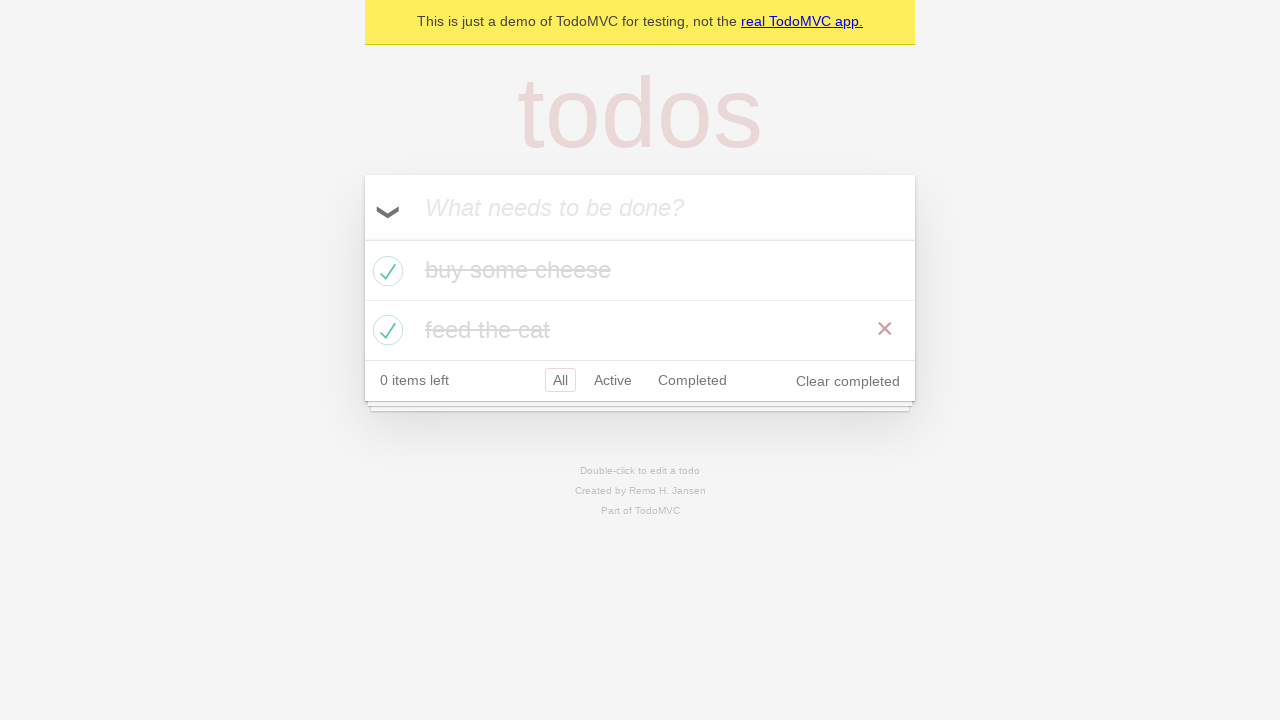